Tests editing a todo item by double-clicking, filling new text, and pressing Enter

Starting URL: https://demo.playwright.dev/todomvc

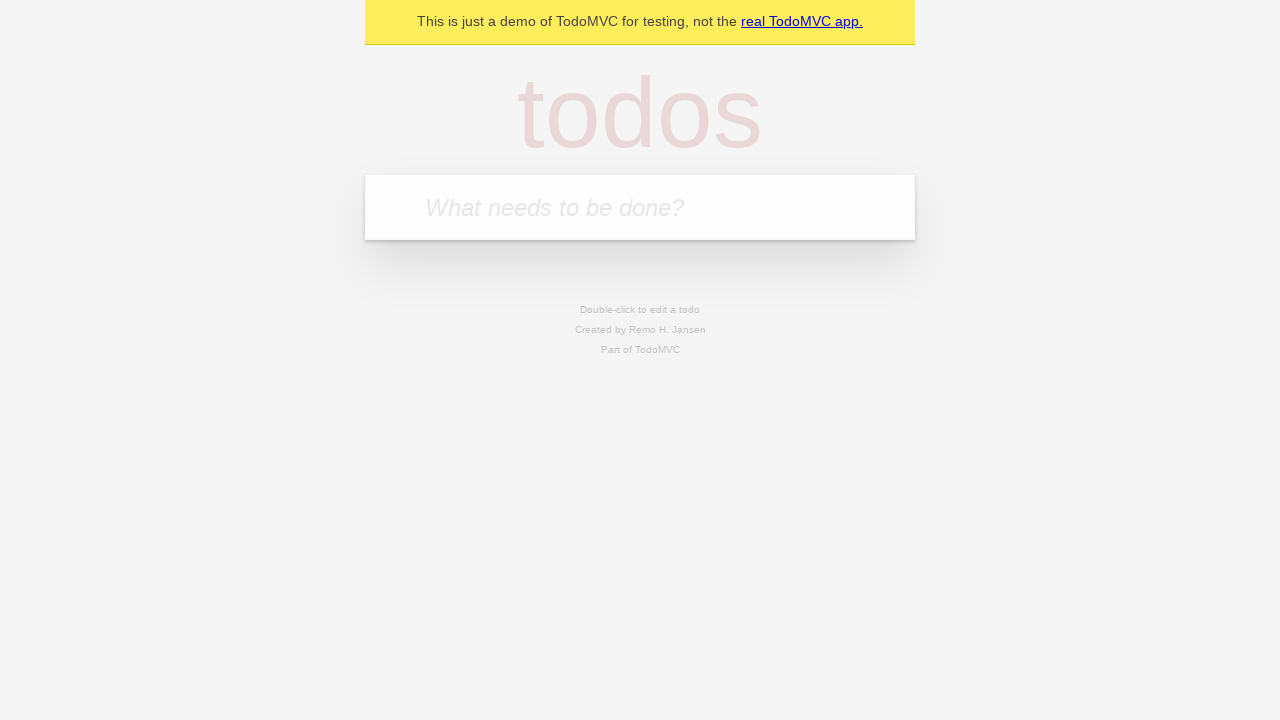

Filled new-todo input with 'buy some cheese' on .new-todo
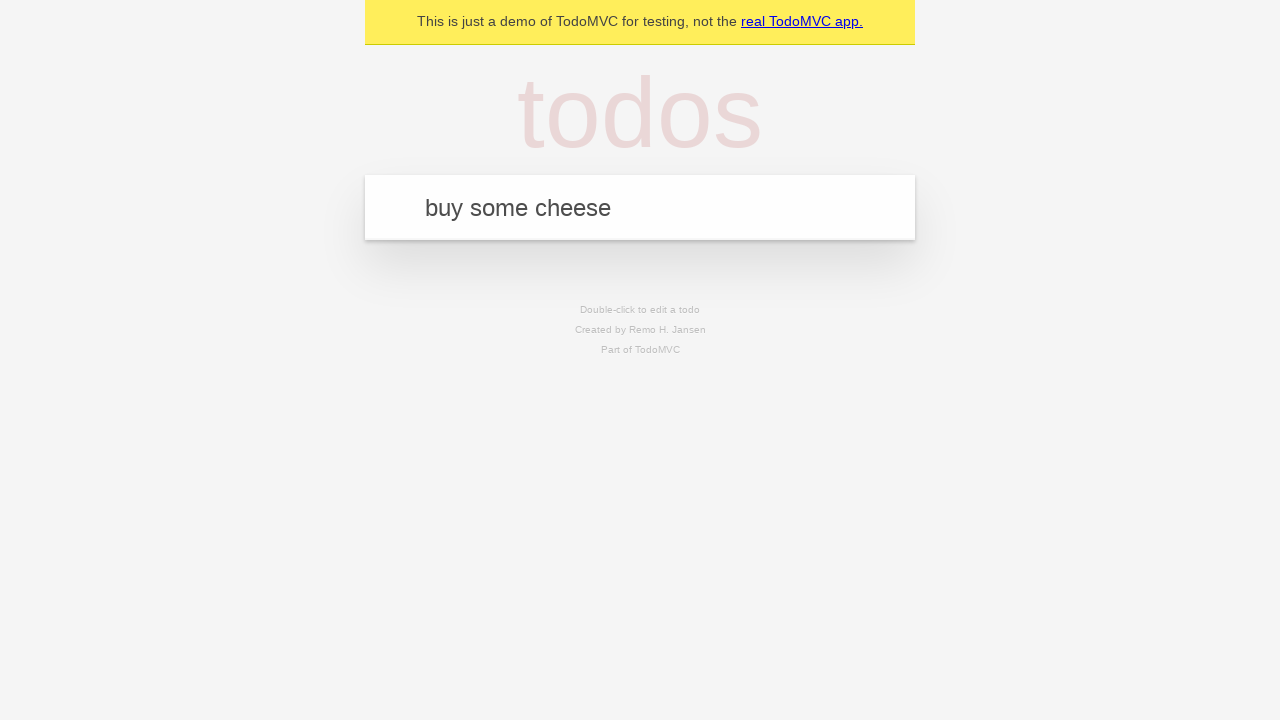

Pressed Enter to create first todo item on .new-todo
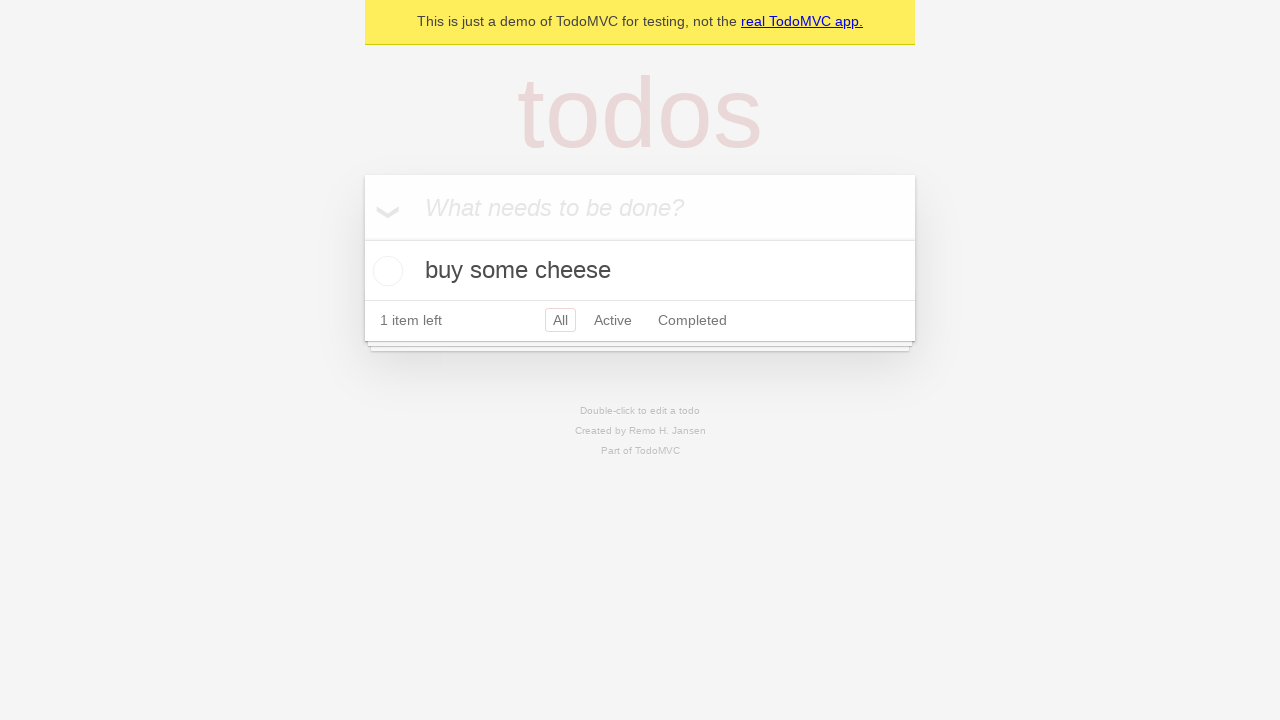

Filled new-todo input with 'feed the cat' on .new-todo
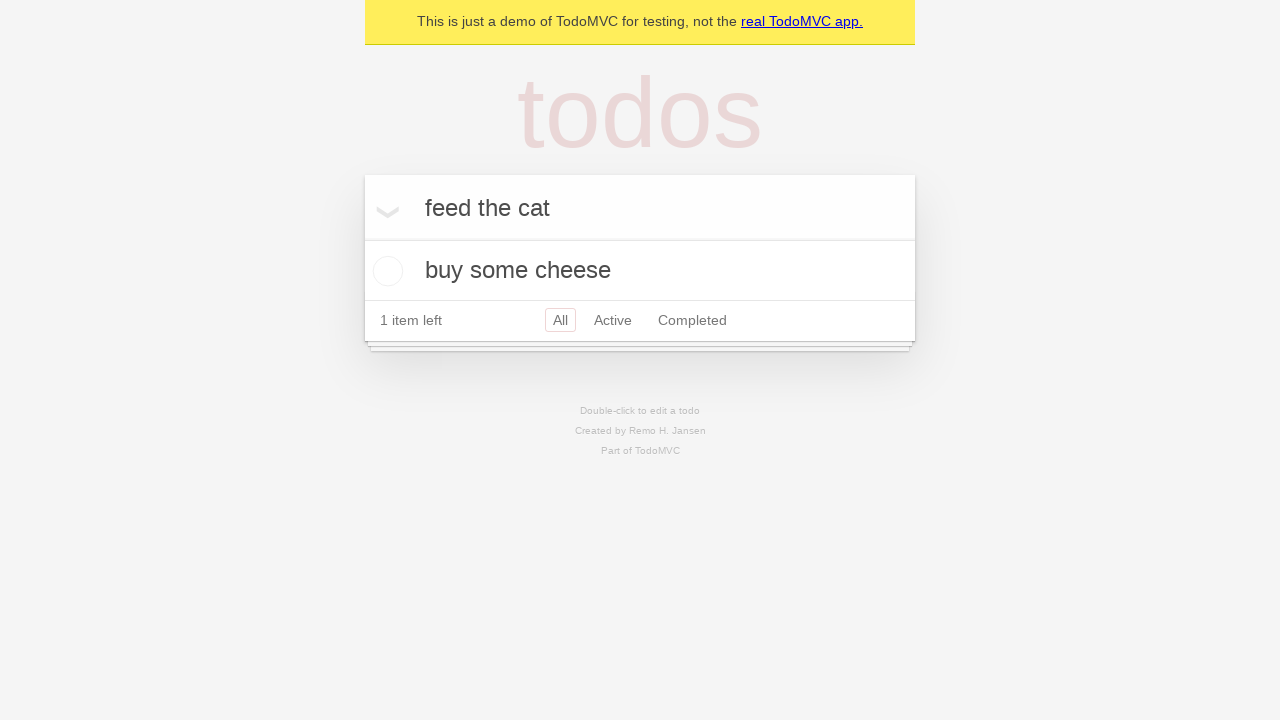

Pressed Enter to create second todo item on .new-todo
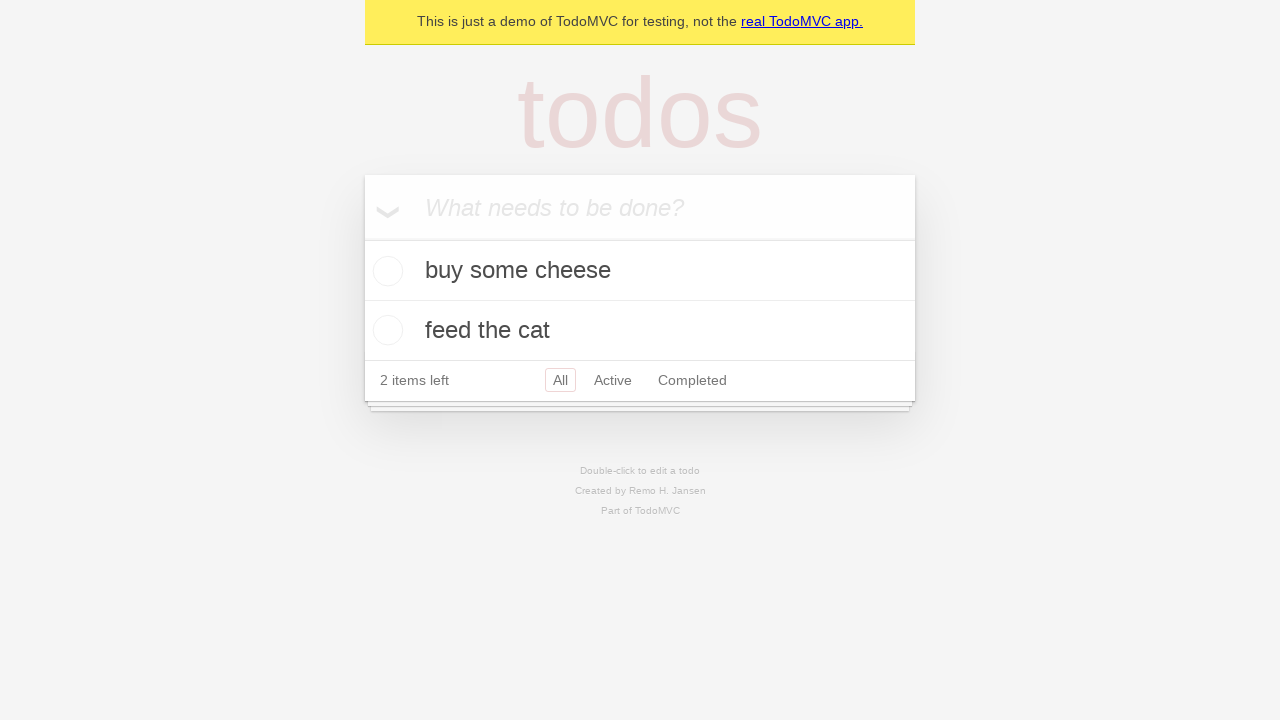

Filled new-todo input with 'book a doctors appointment' on .new-todo
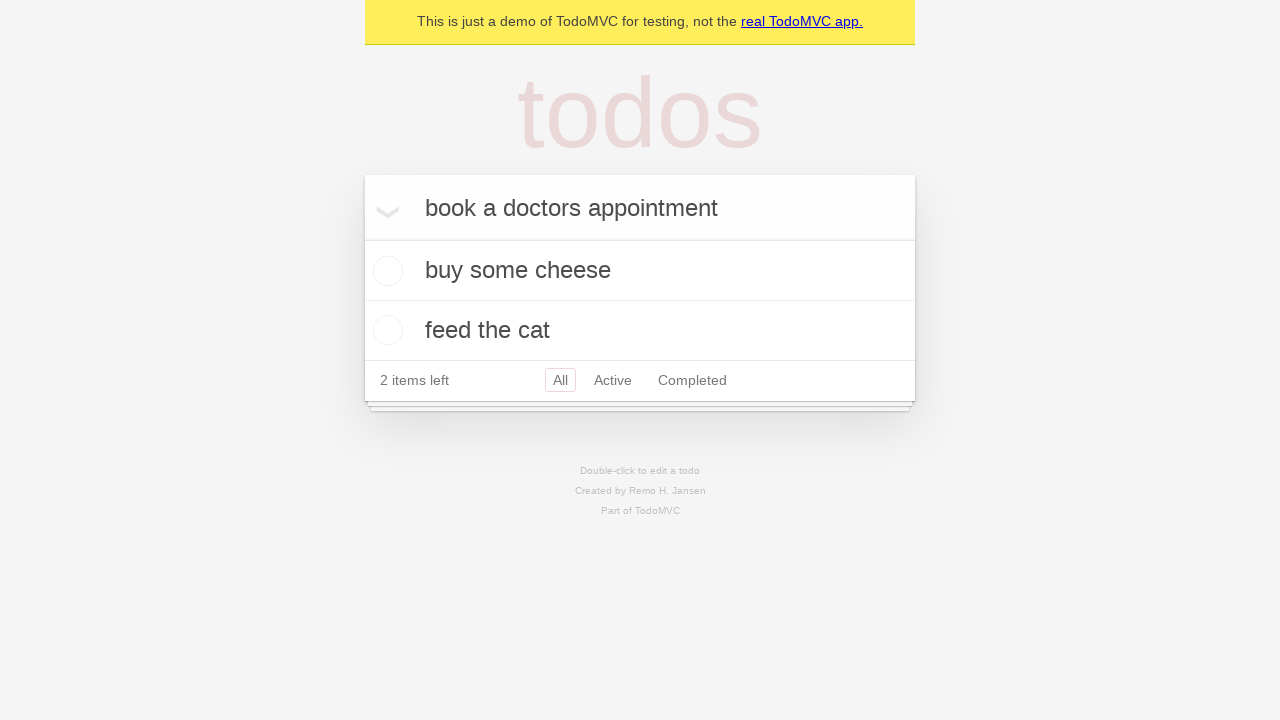

Pressed Enter to create third todo item on .new-todo
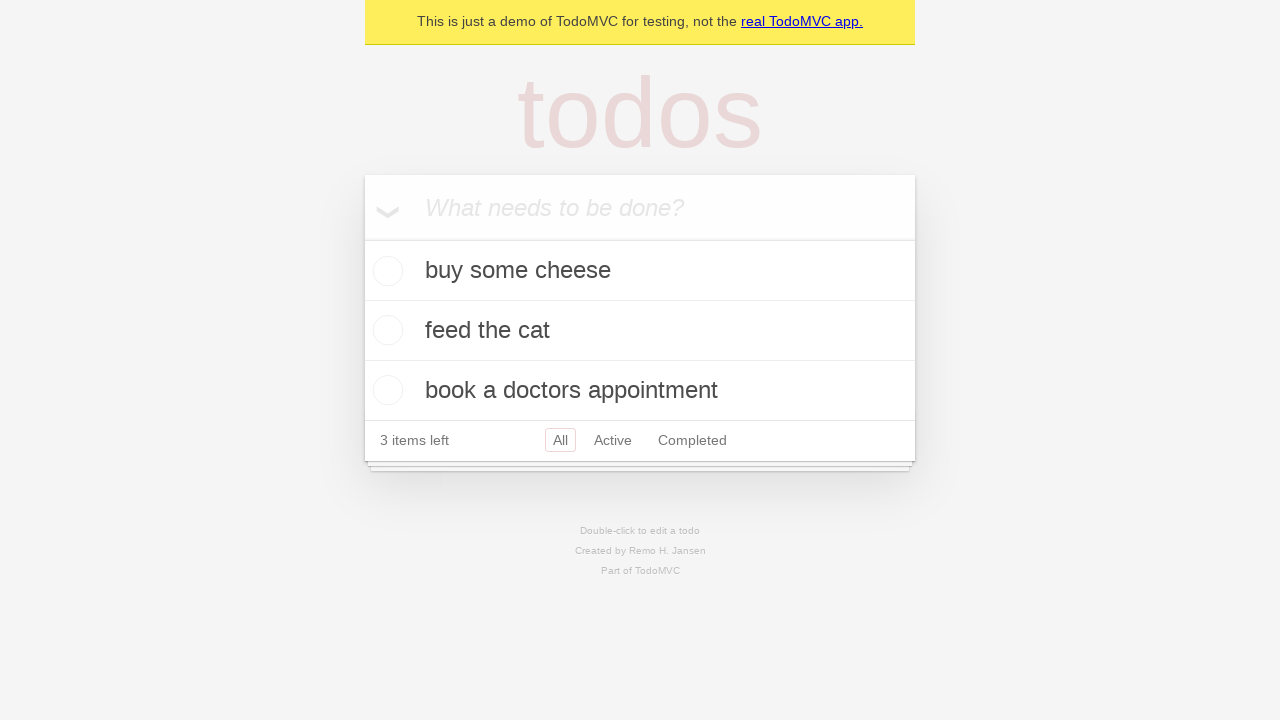

Waited for third todo item to be visible
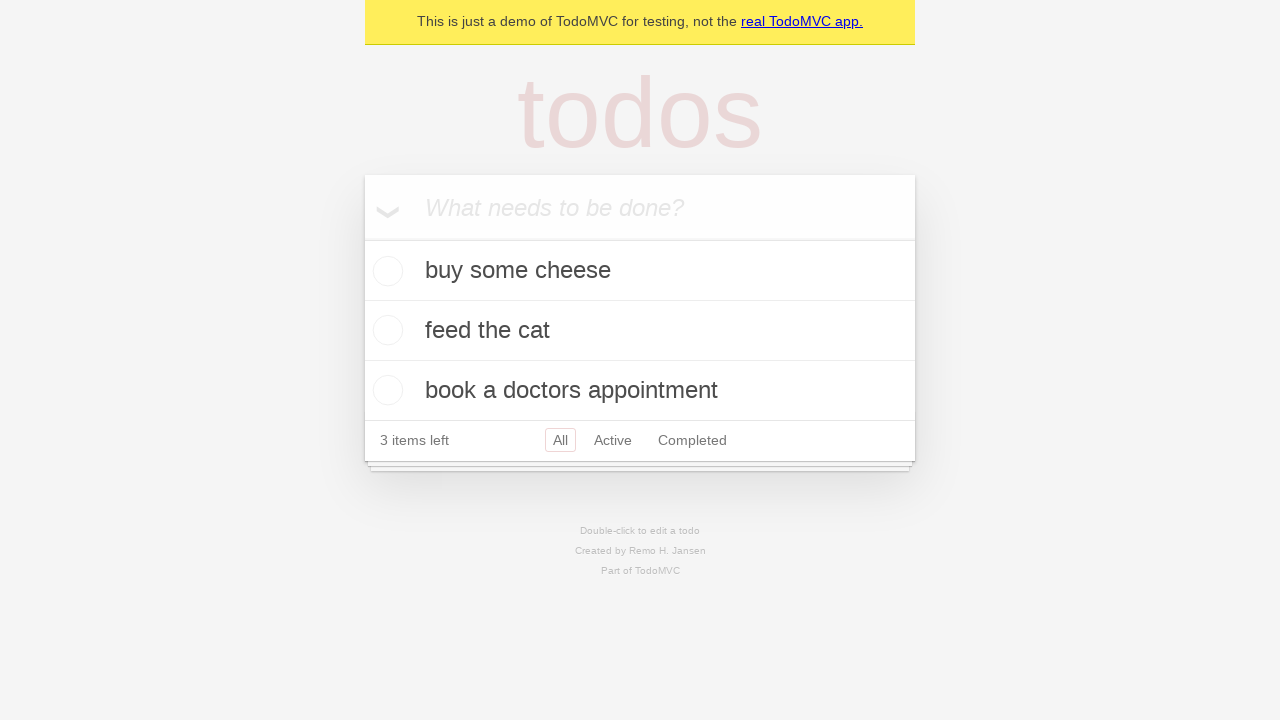

Double-clicked second todo item to enter edit mode at (640, 331) on .todo-list li >> nth=1
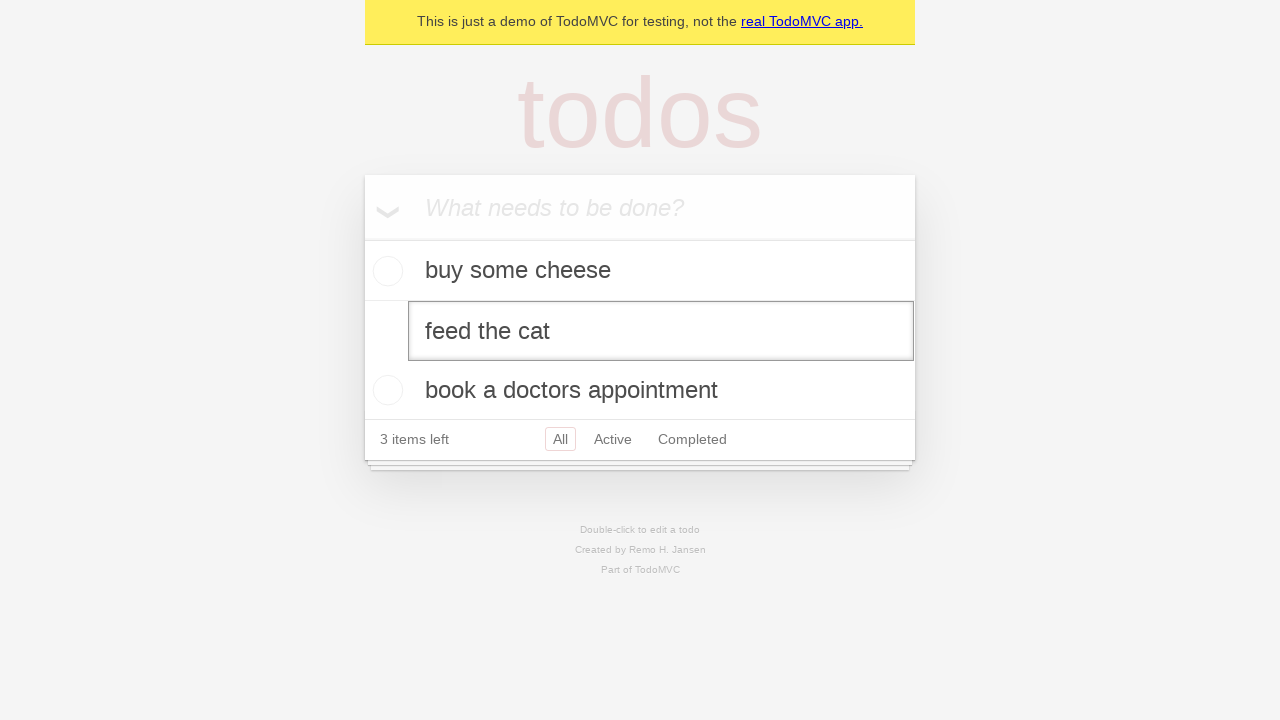

Filled edit field with 'buy some sausages' on .todo-list li >> nth=1 >> .edit
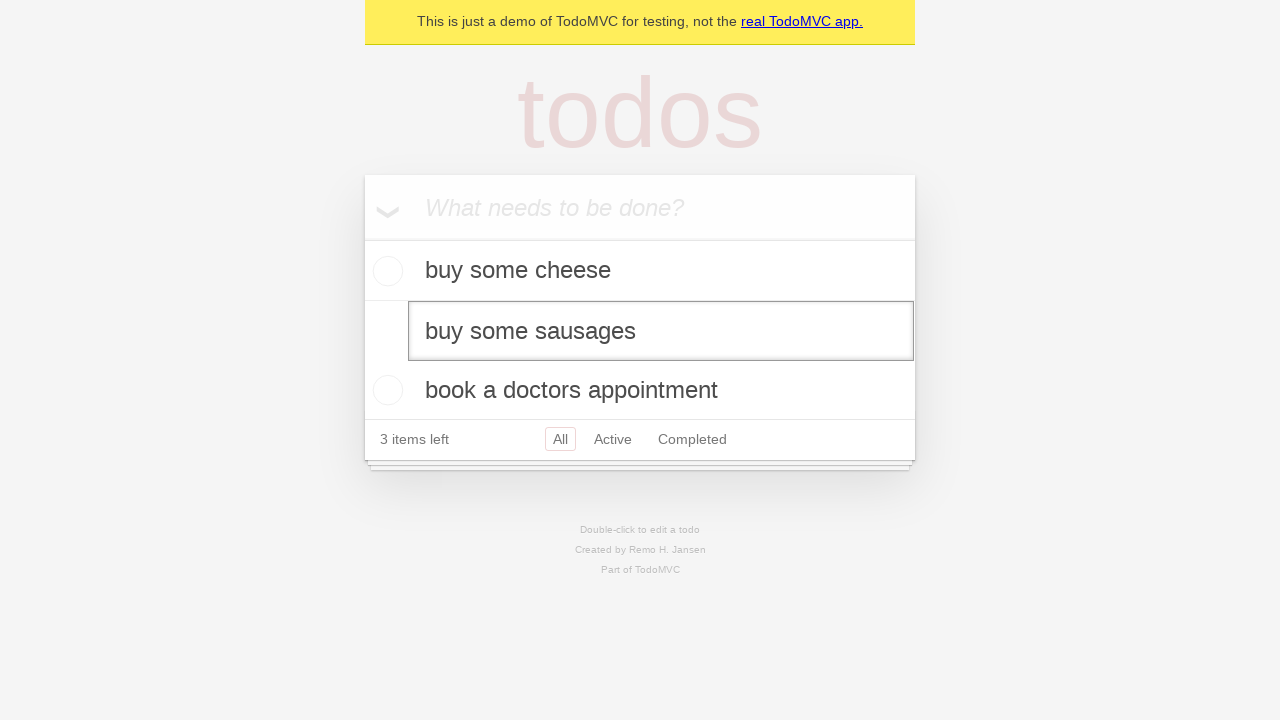

Pressed Enter to confirm edited todo item on .todo-list li >> nth=1 >> .edit
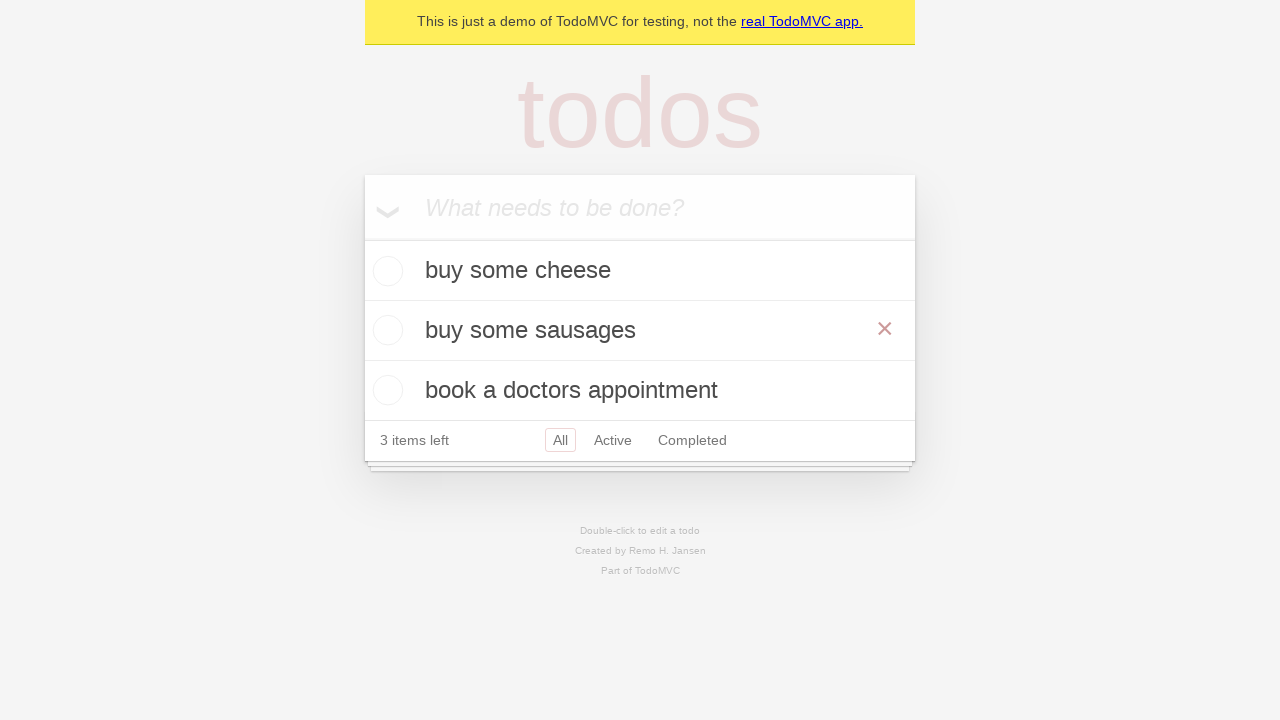

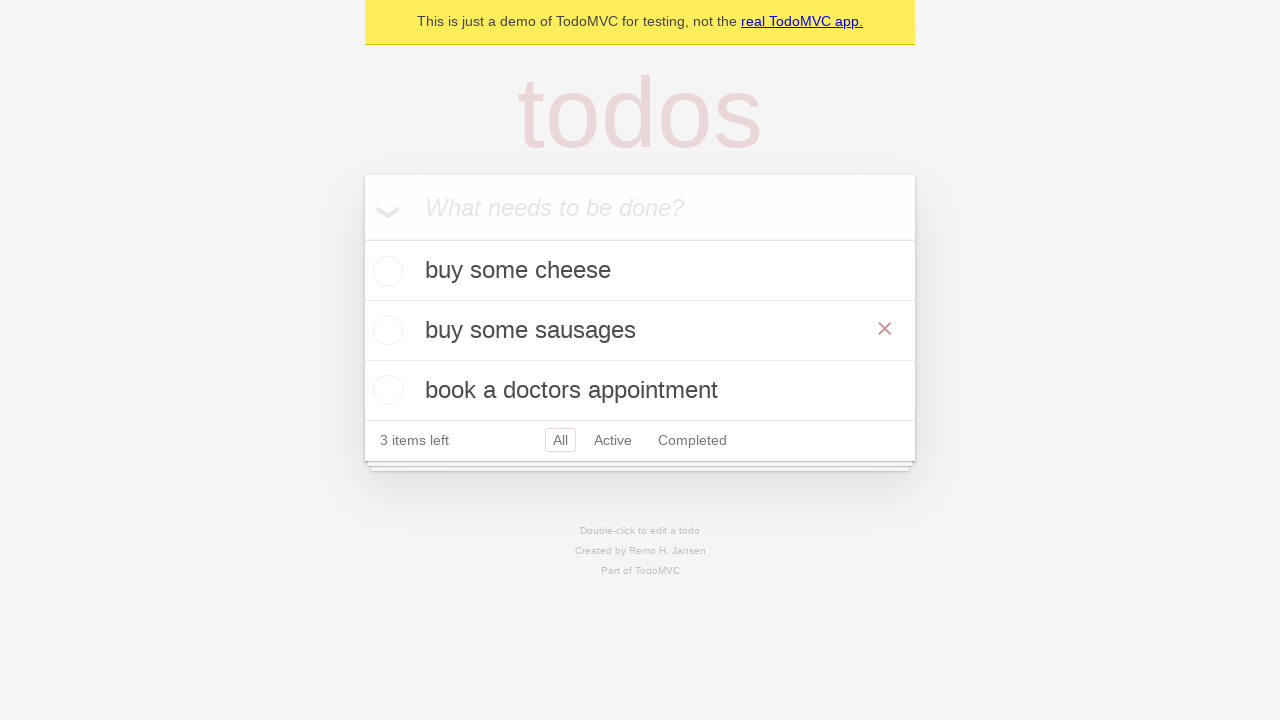